Tests JavaScript alert handling by clicking the JS Alert button and accepting the alert dialog

Starting URL: https://the-internet.herokuapp.com/javascript_alerts

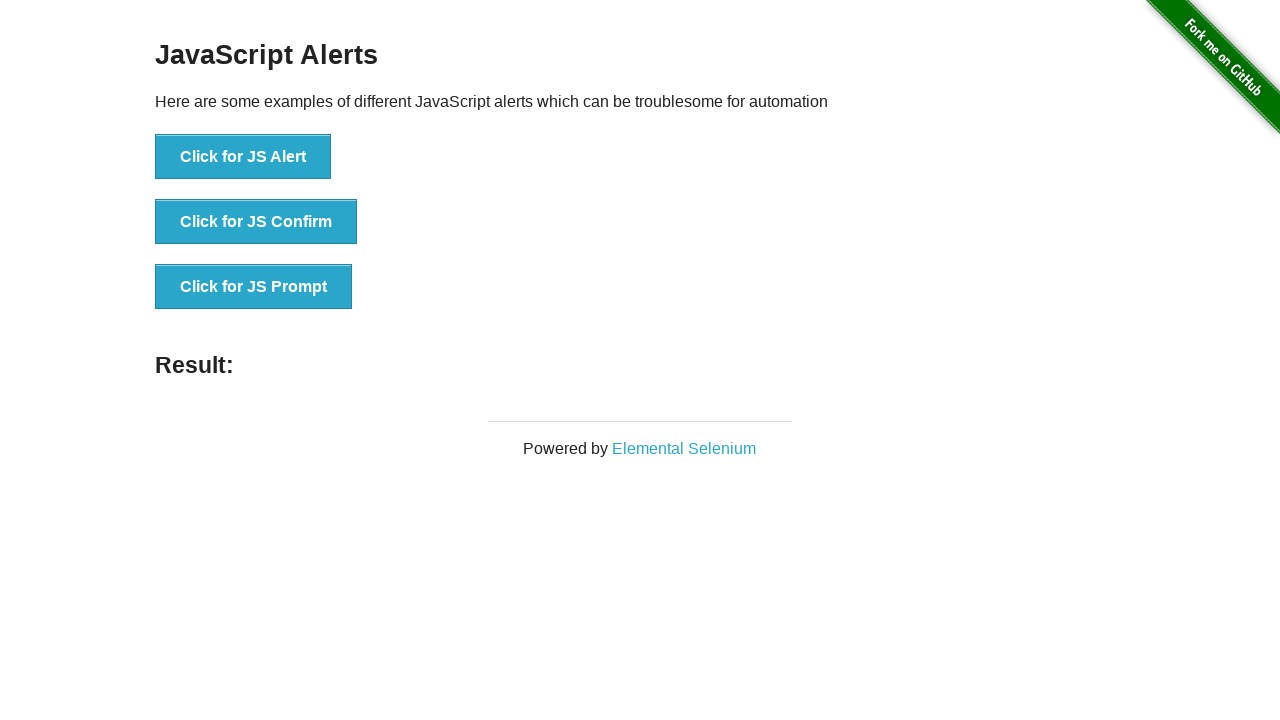

Clicked the JS Alert button at (243, 157) on button[onclick='jsAlert()']
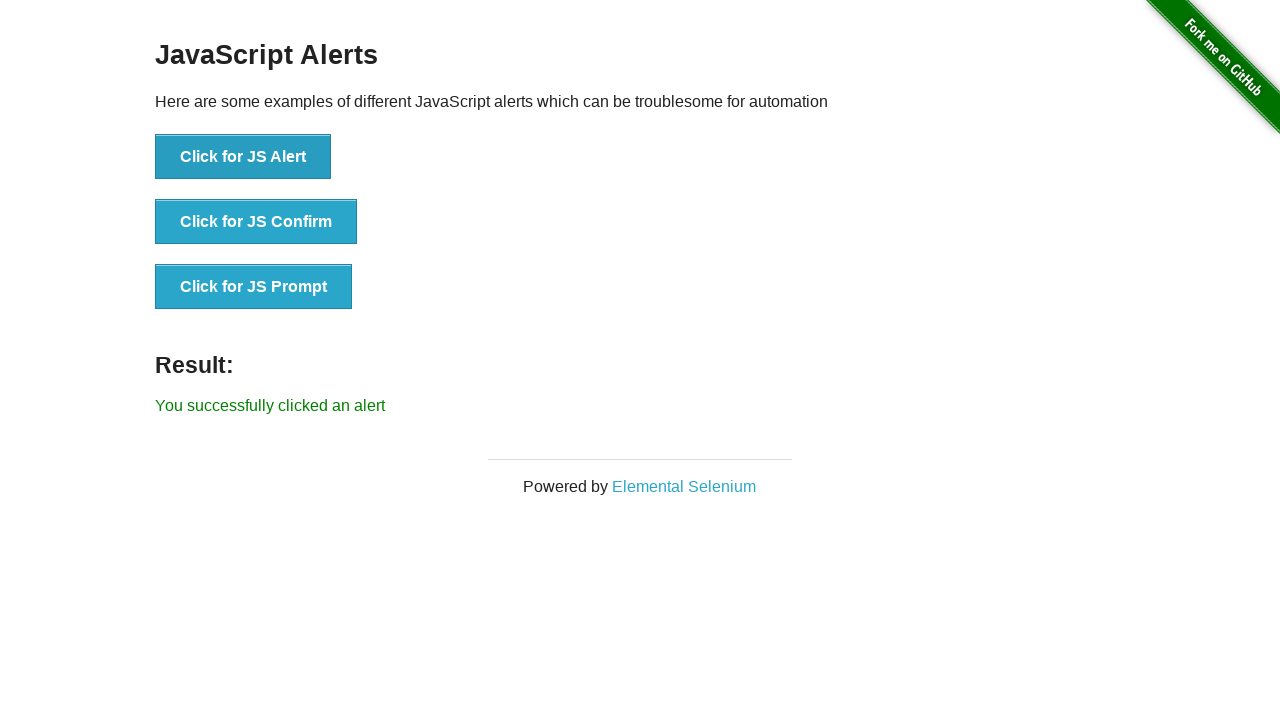

Set up dialog handler to accept alerts
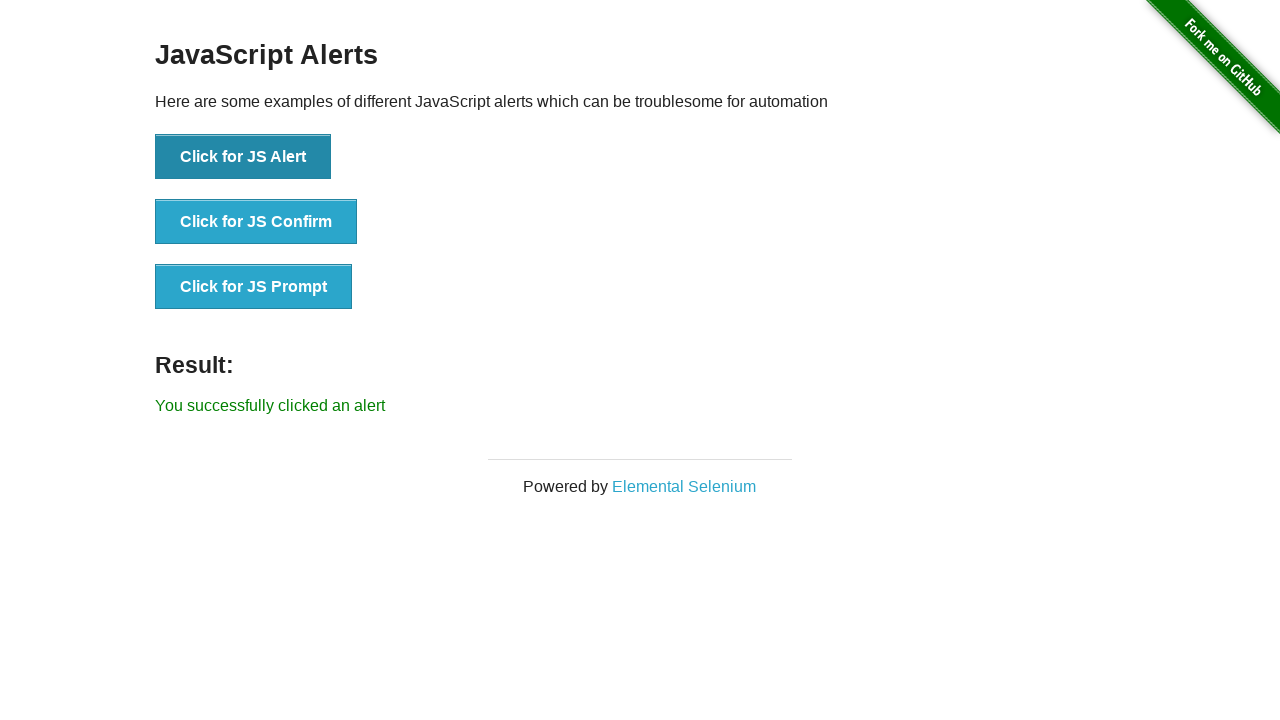

Alert dialog accepted and result text appeared
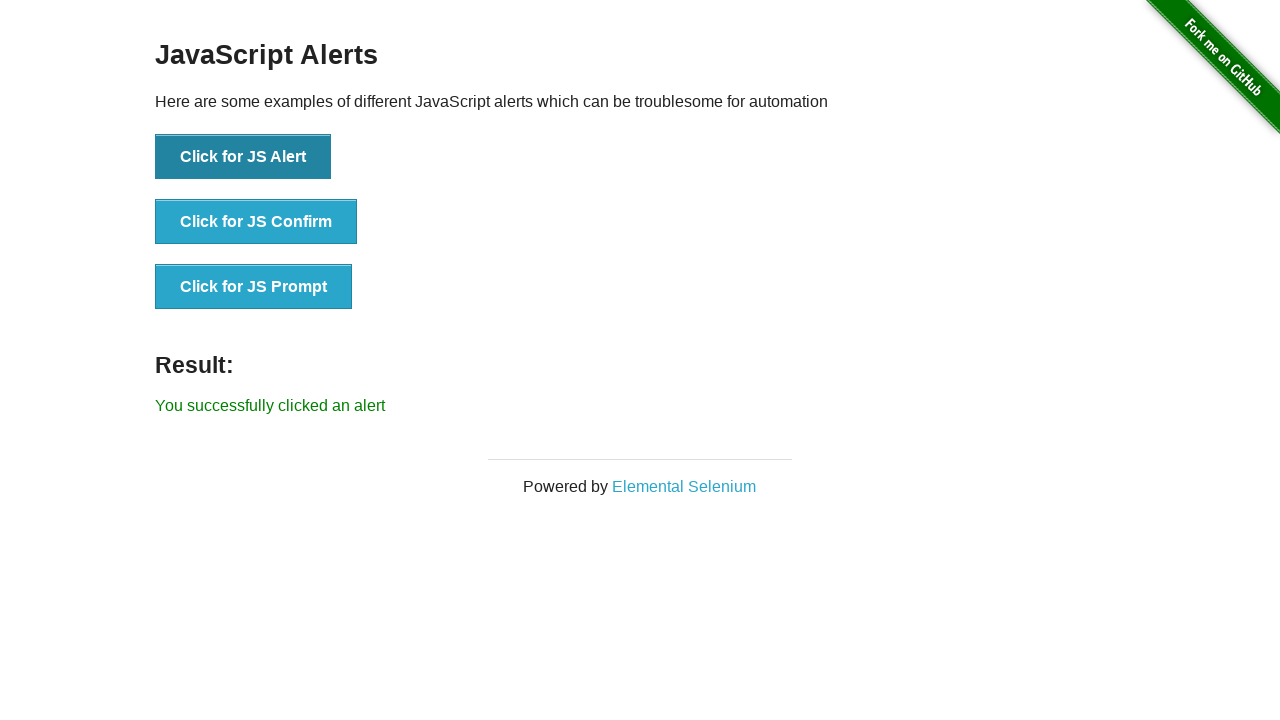

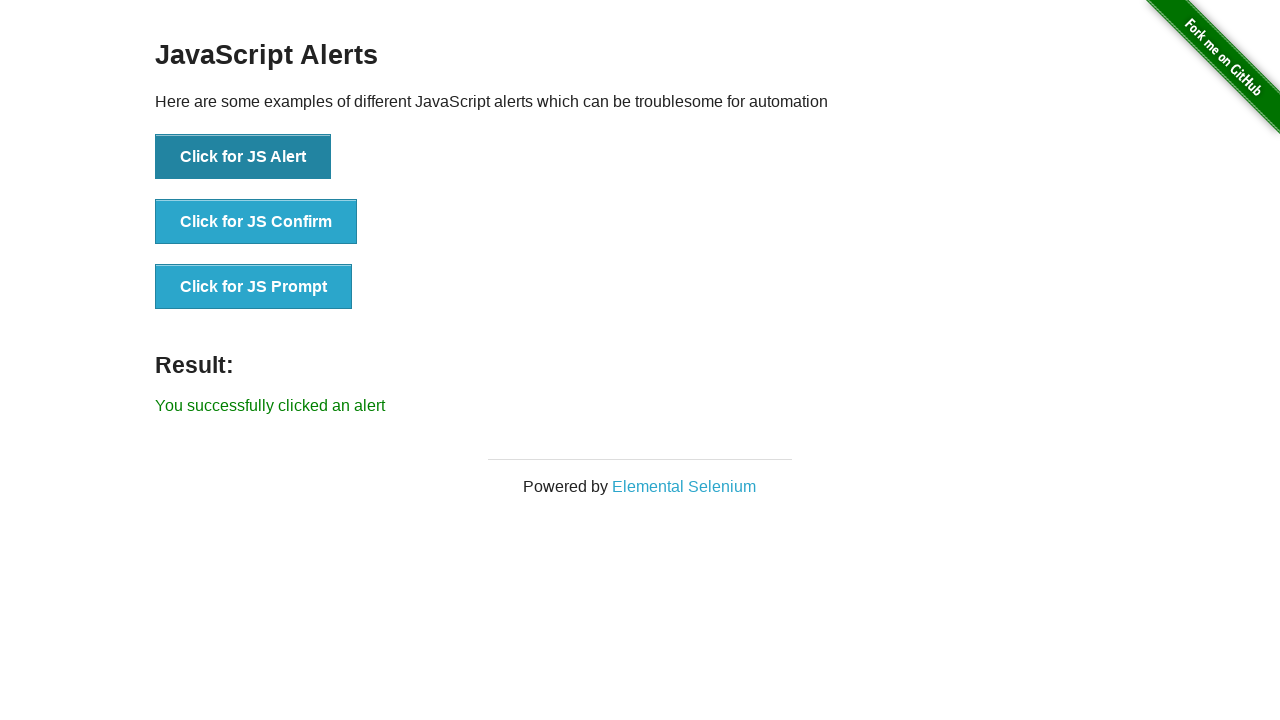